Tests number input field functionality by entering a value and using arrow keys to increment it

Starting URL: https://the-internet.herokuapp.com/inputs

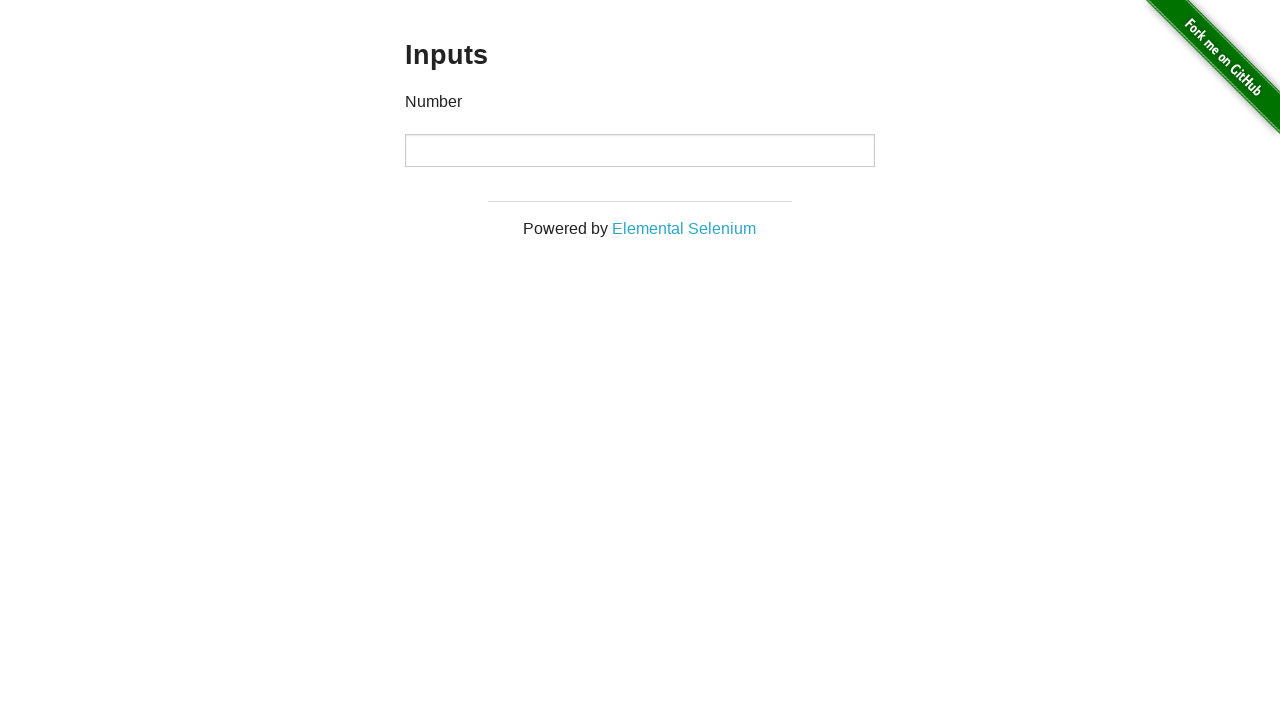

Filled number input field with value '20' on //input[@type='number']
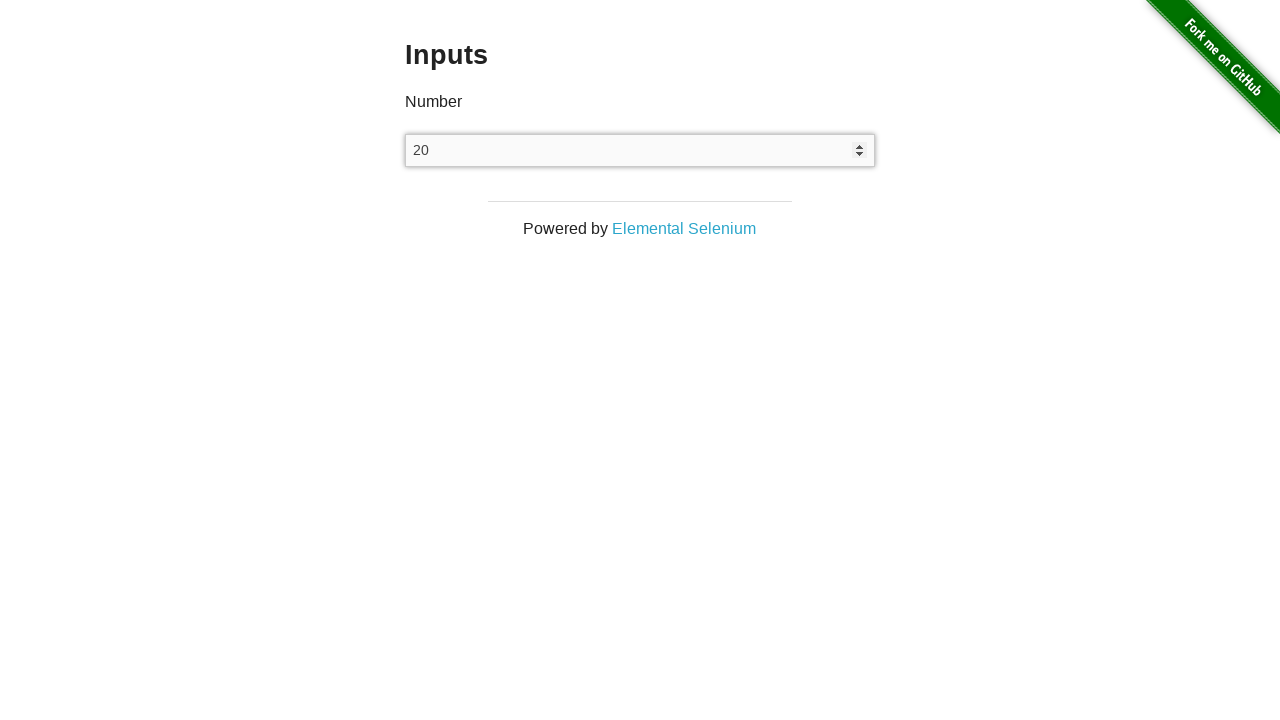

Pressed ArrowUp key to increment the number input value on //input[@type='number']
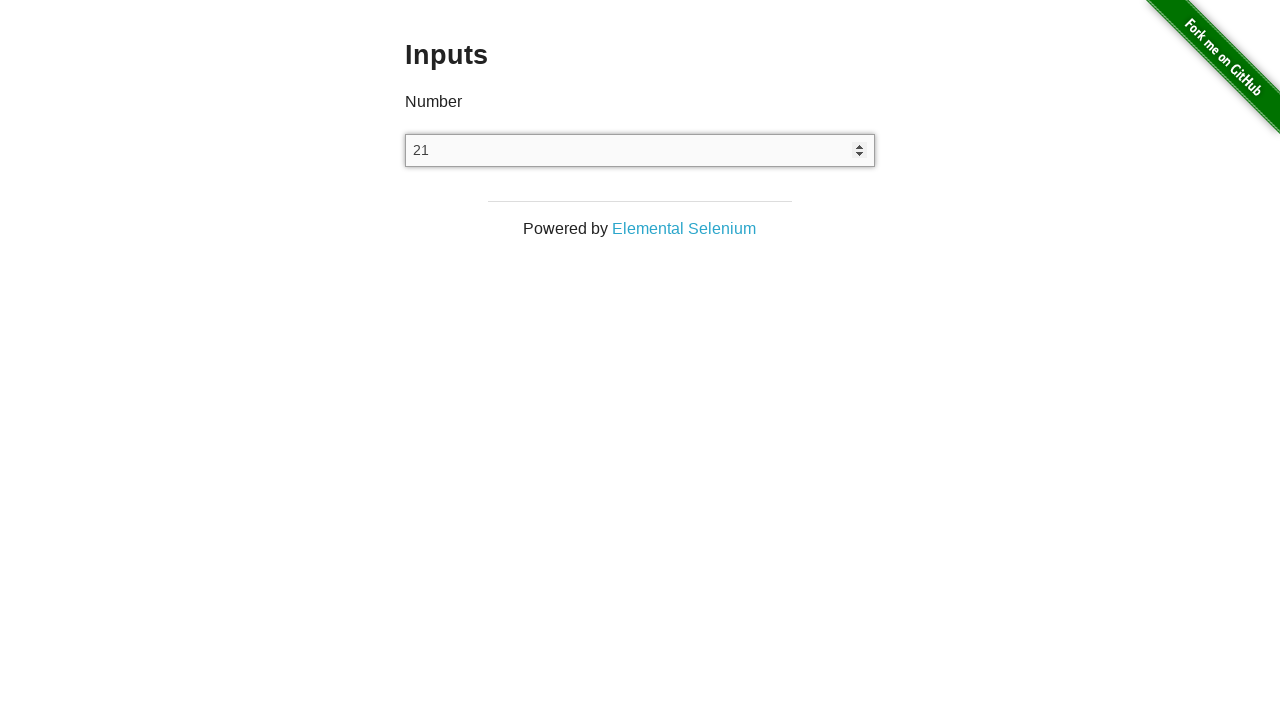

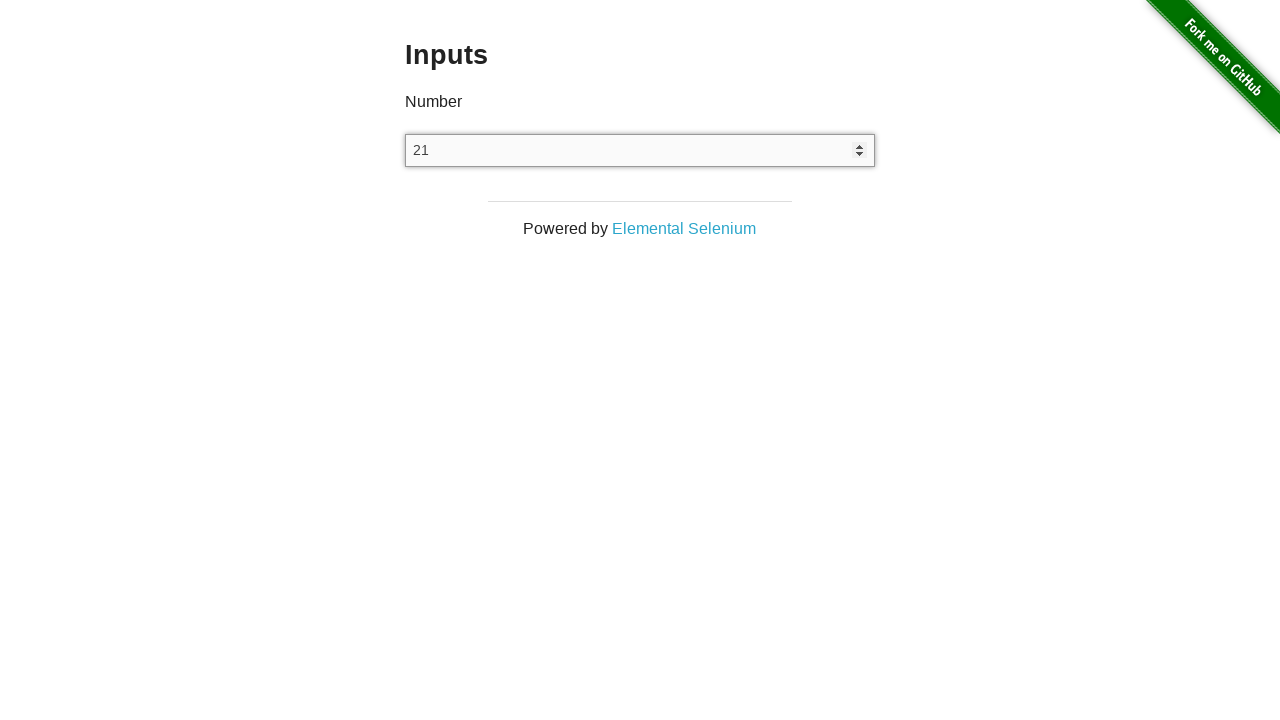